Tests an e-commerce flow by searching for products, adding them to cart, attempting to apply a promo code, and completing the checkout process

Starting URL: https://rahulshettyacademy.com/seleniumPractise/#/

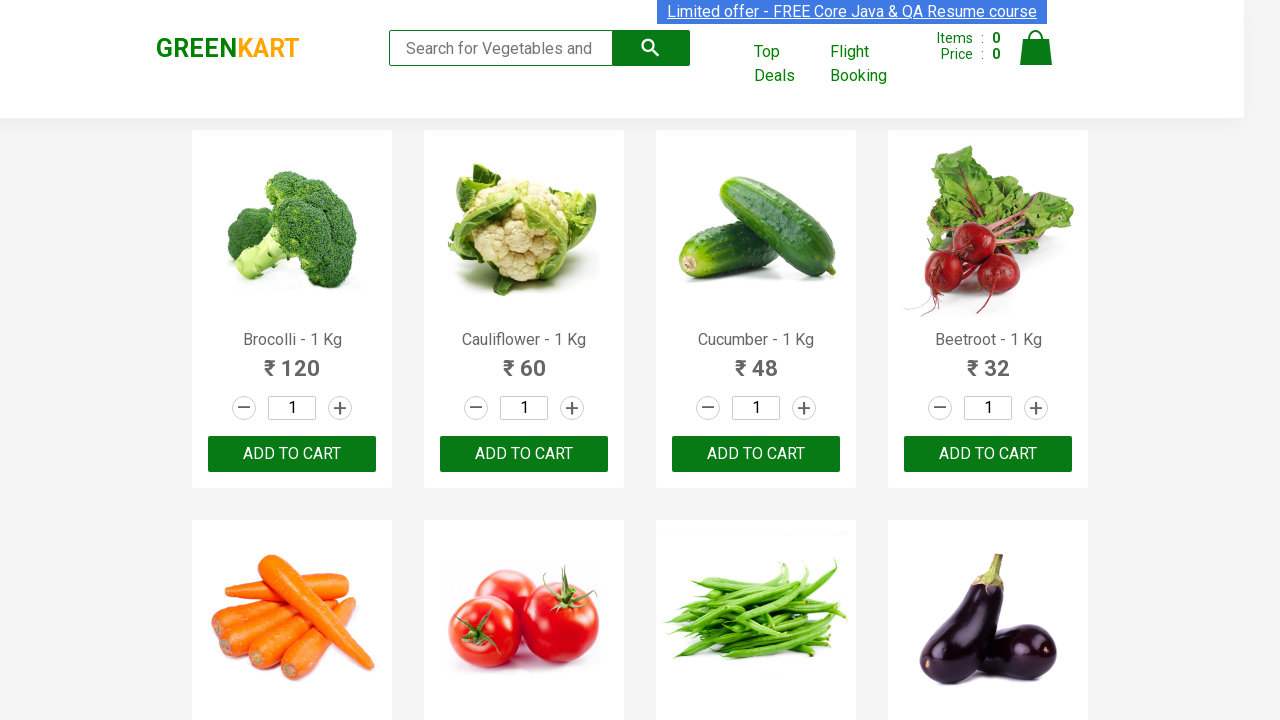

Filled search field with 'Pears' on [type="search"]
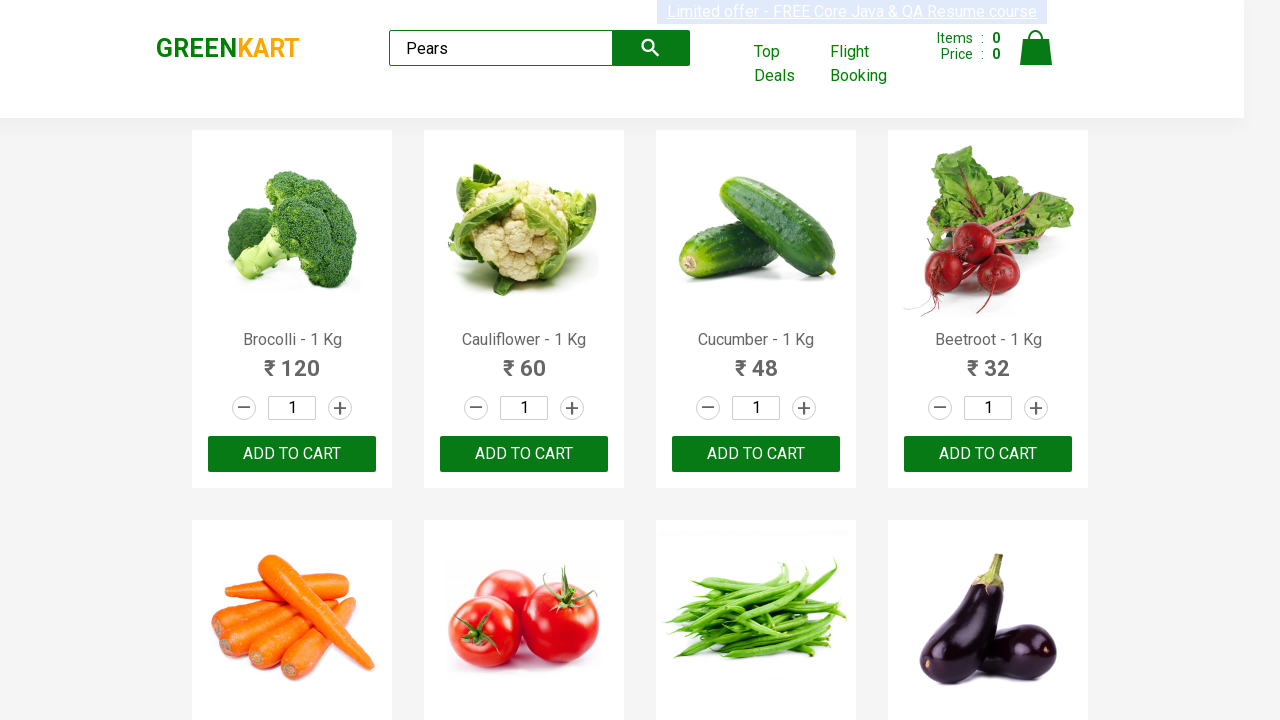

Waited 3 seconds for Pears search results to load
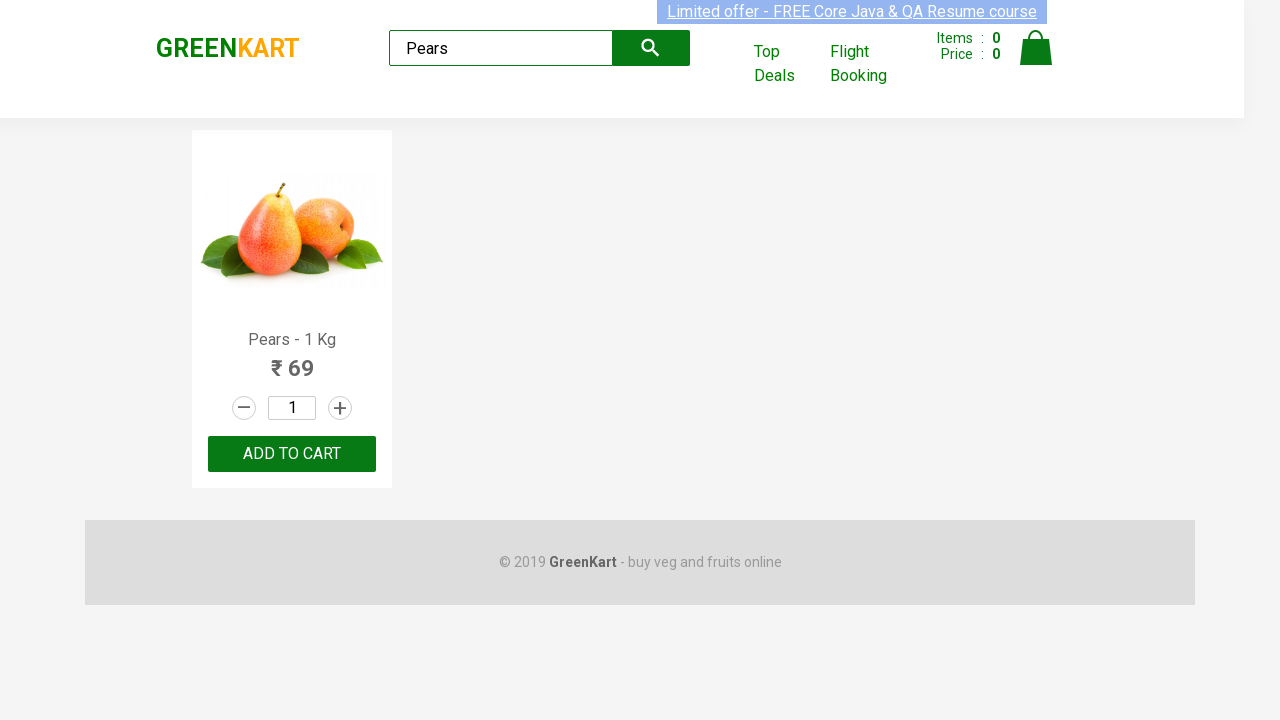

Added Pears to cart (iteration 1 of 4) at (292, 454) on text="ADD TO CART"
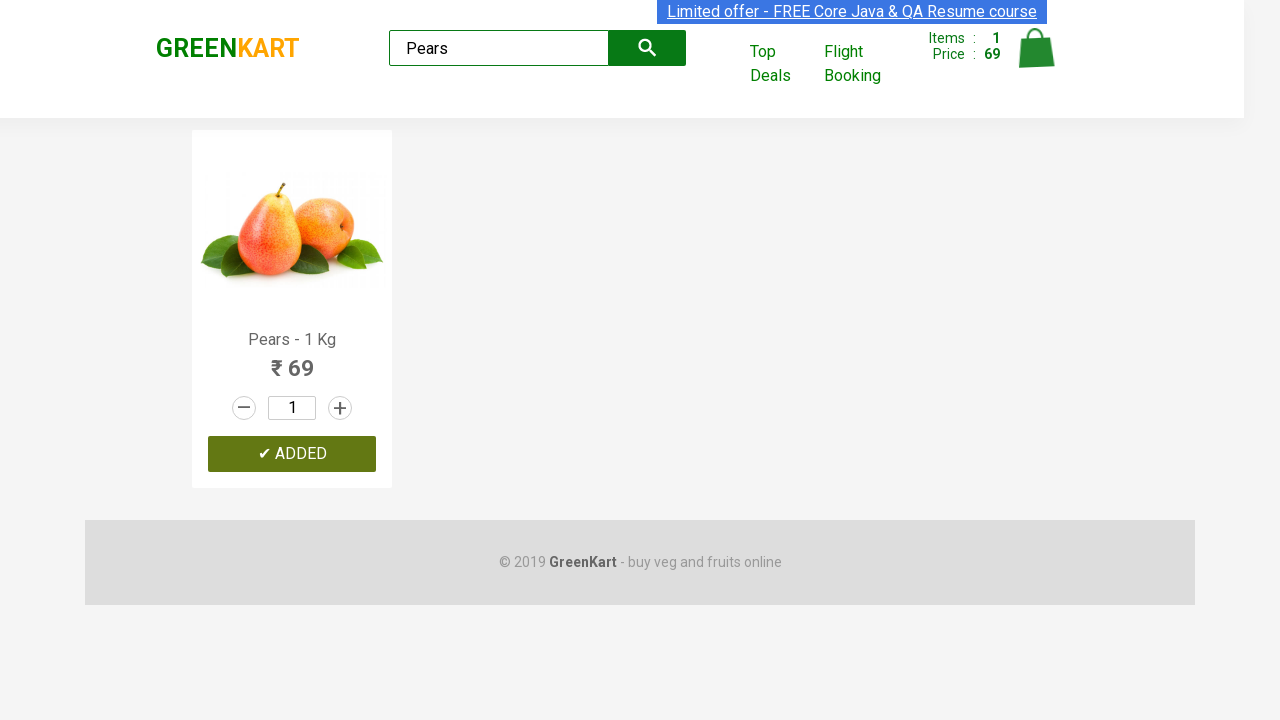

Waited 500ms between add to cart clicks
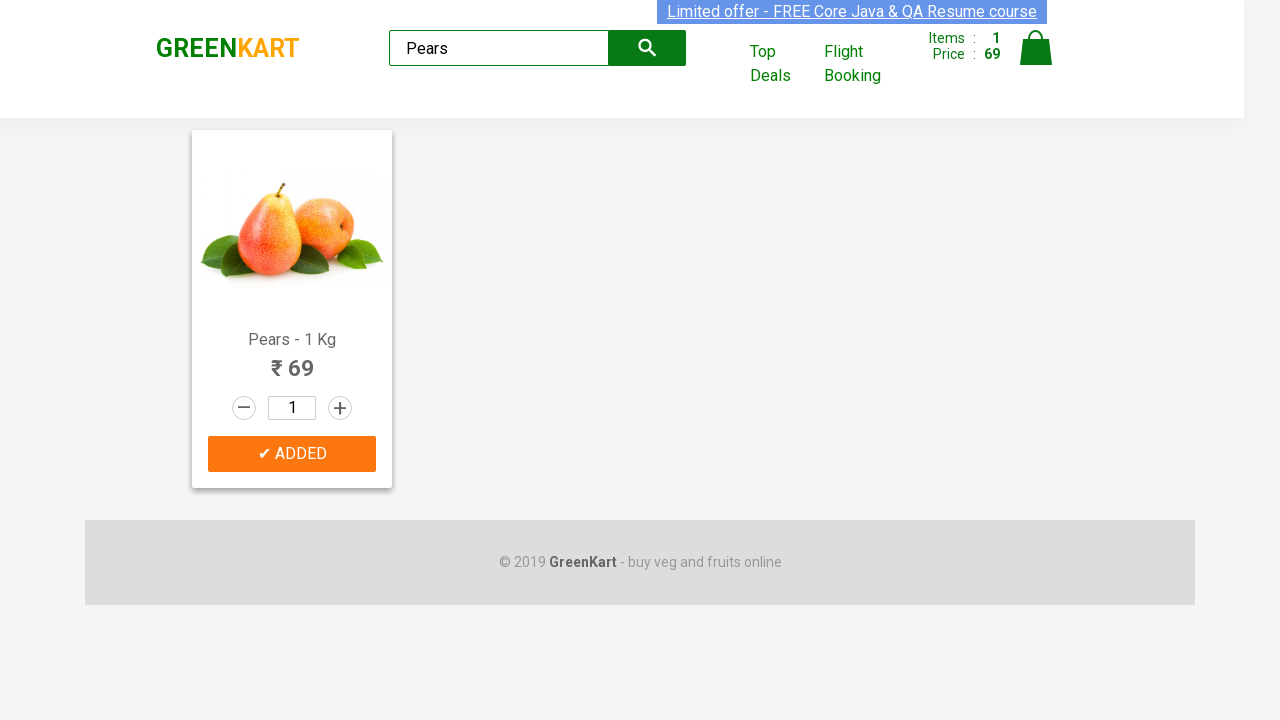

Added Pears to cart (iteration 2 of 4) at (292, 454) on text="ADD TO CART"
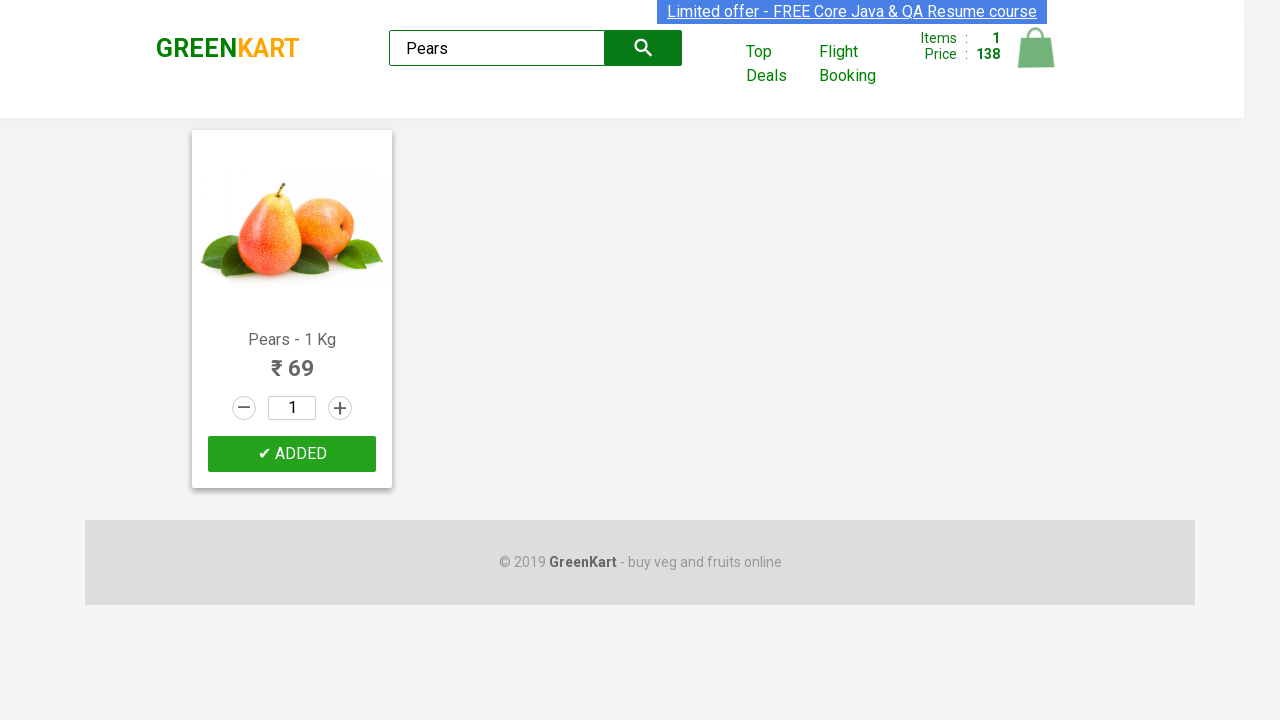

Waited 500ms between add to cart clicks
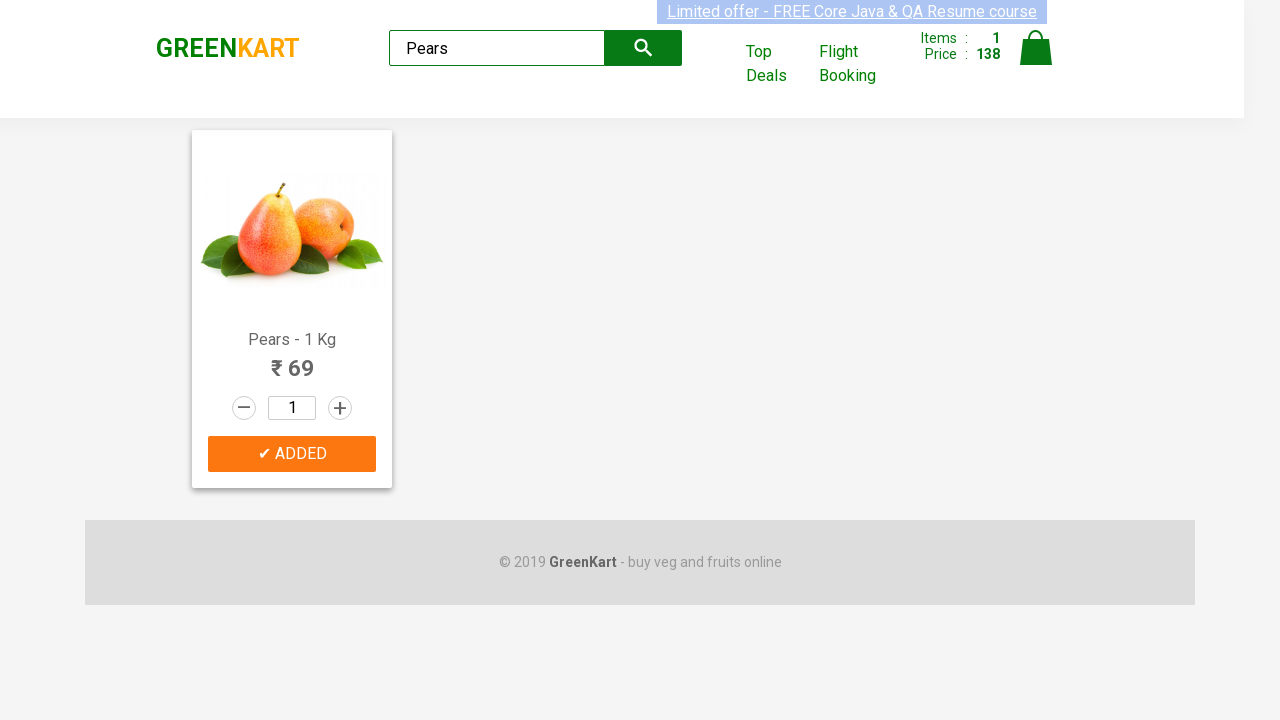

Added Pears to cart (iteration 3 of 4) at (292, 454) on text="ADD TO CART"
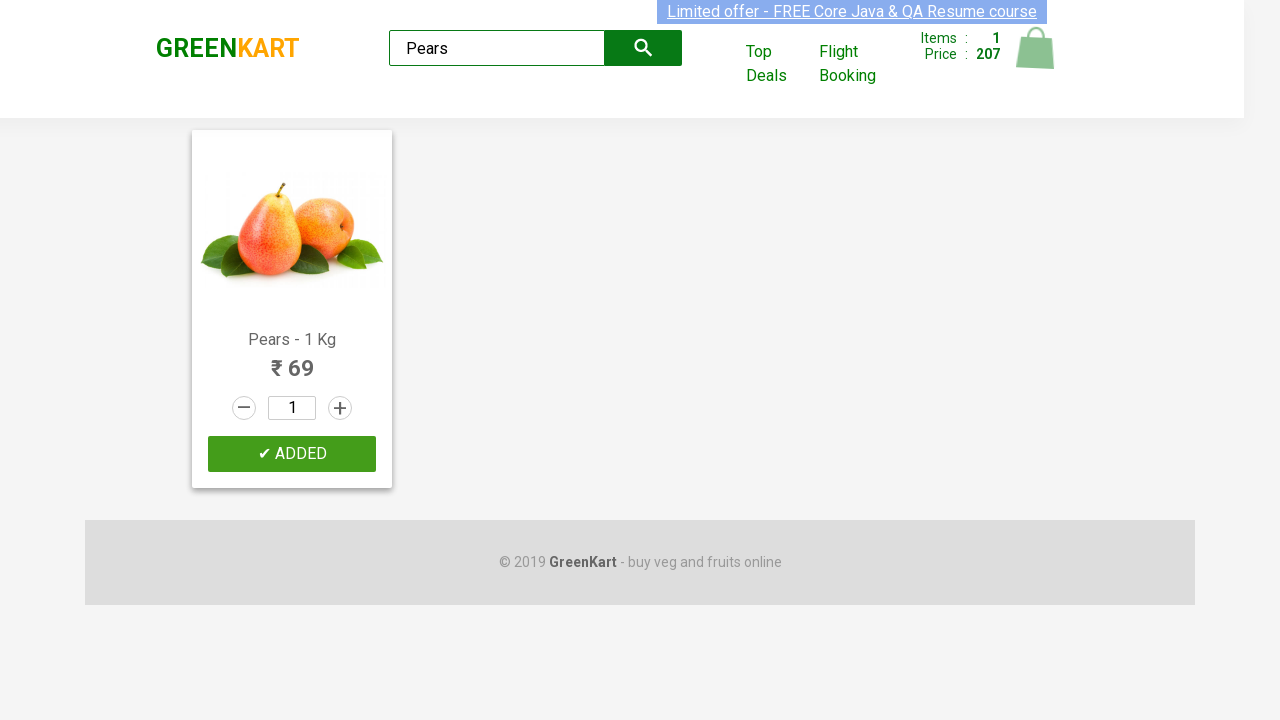

Waited 500ms between add to cart clicks
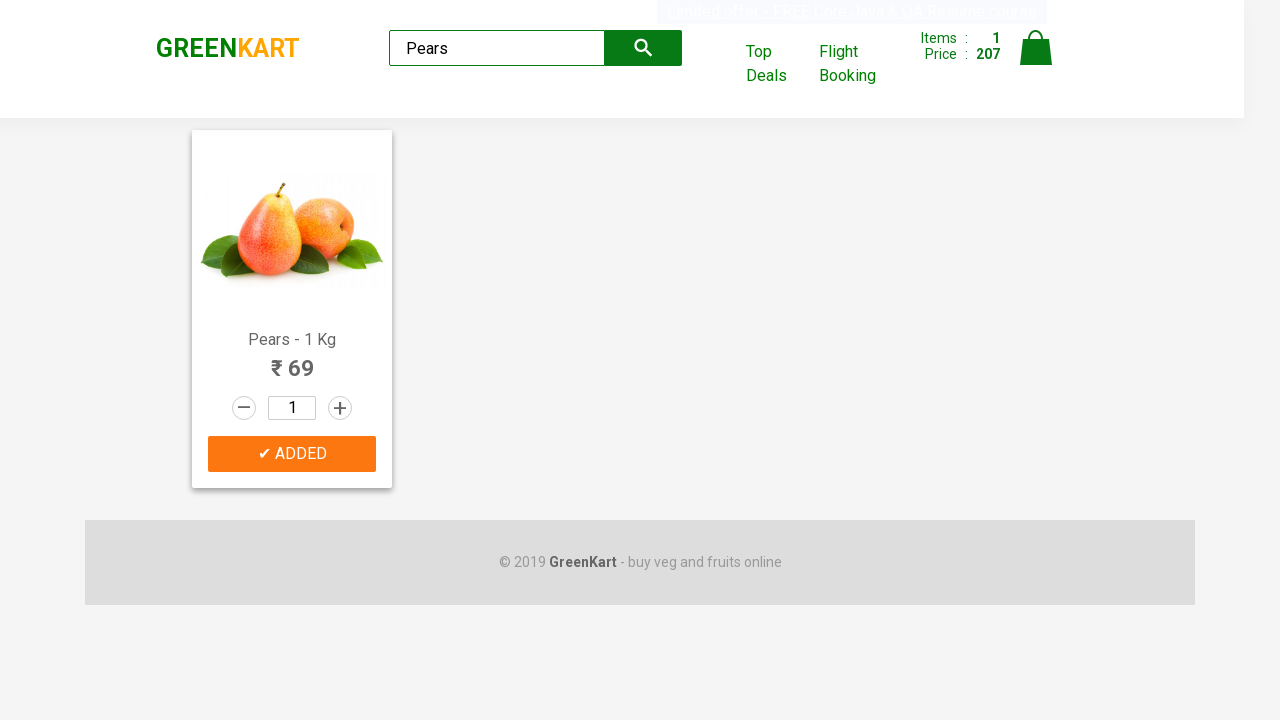

Added Pears to cart (iteration 4 of 4) at (292, 454) on text="ADD TO CART"
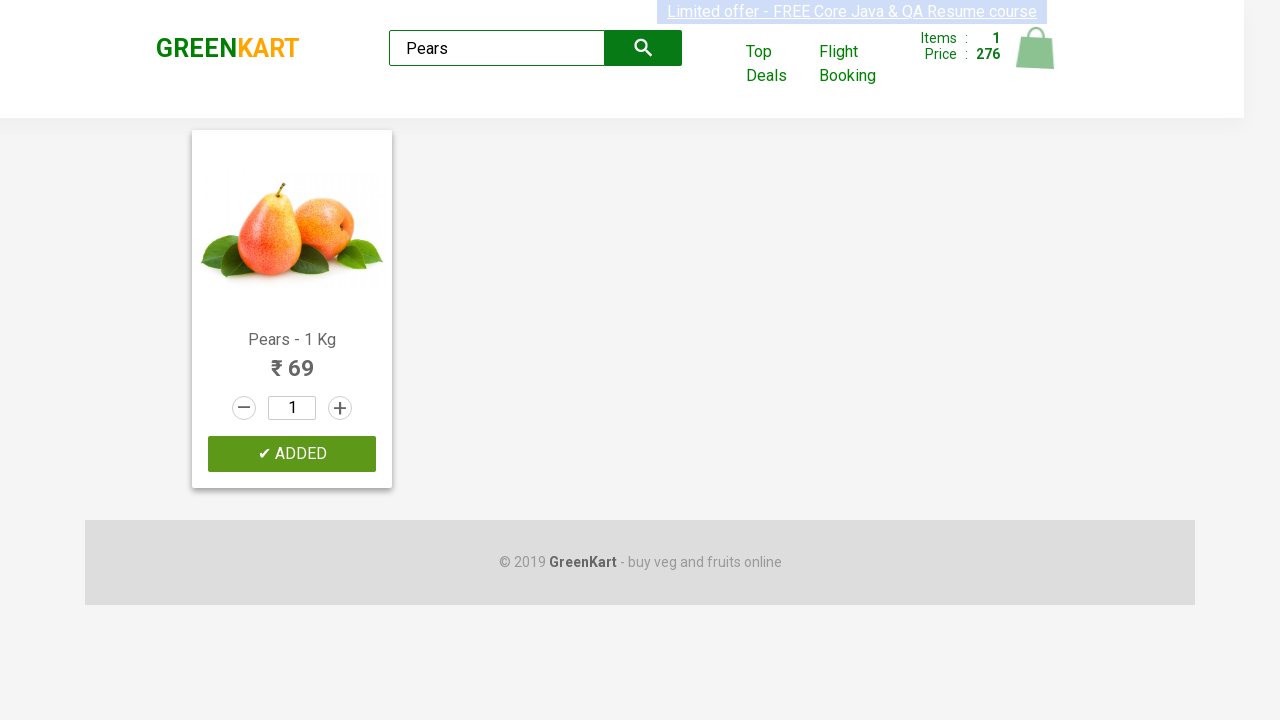

Waited 500ms between add to cart clicks
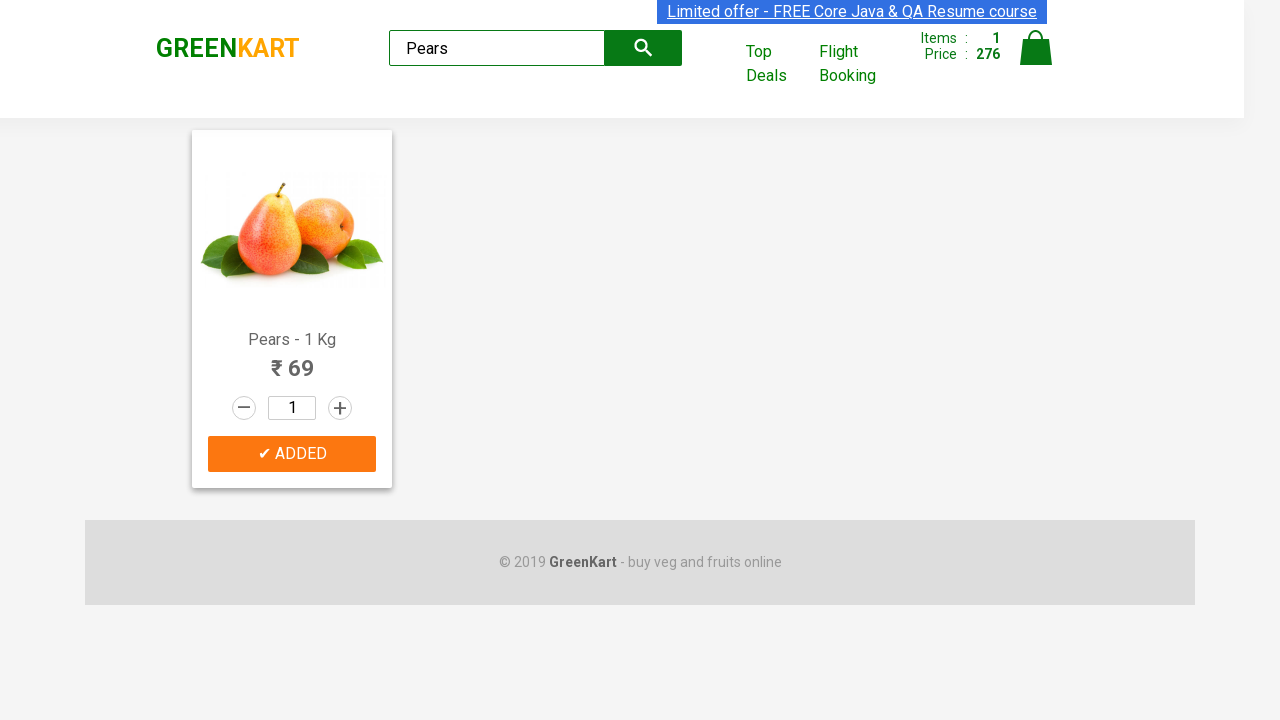

Cleared search field on [type="search"]
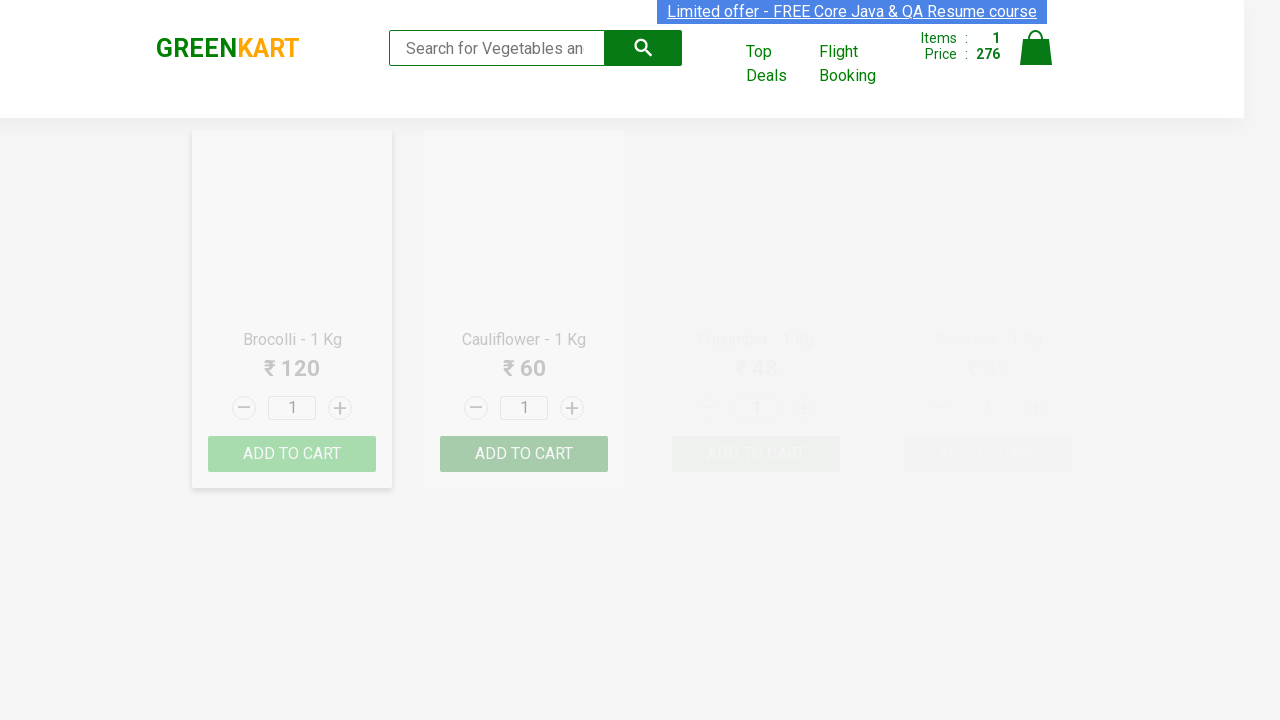

Filled search field with 'Tomato' on [type="search"]
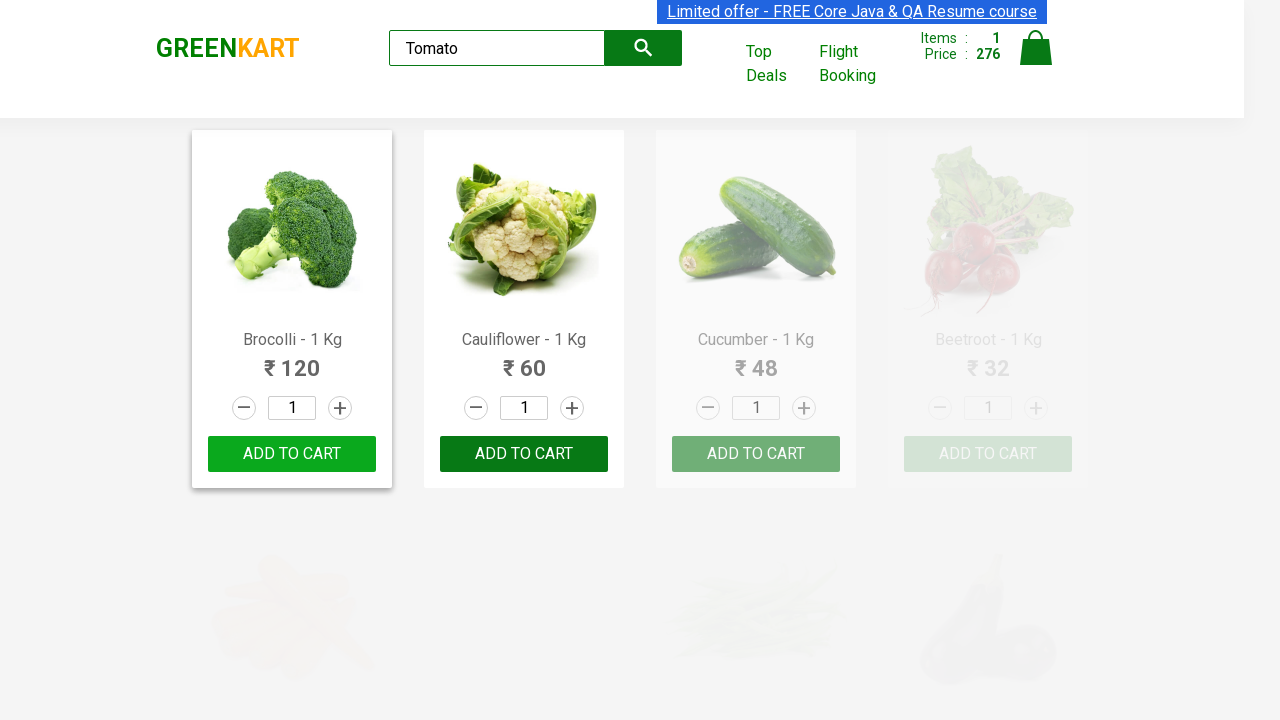

Waited 3 seconds for Tomato search results to load
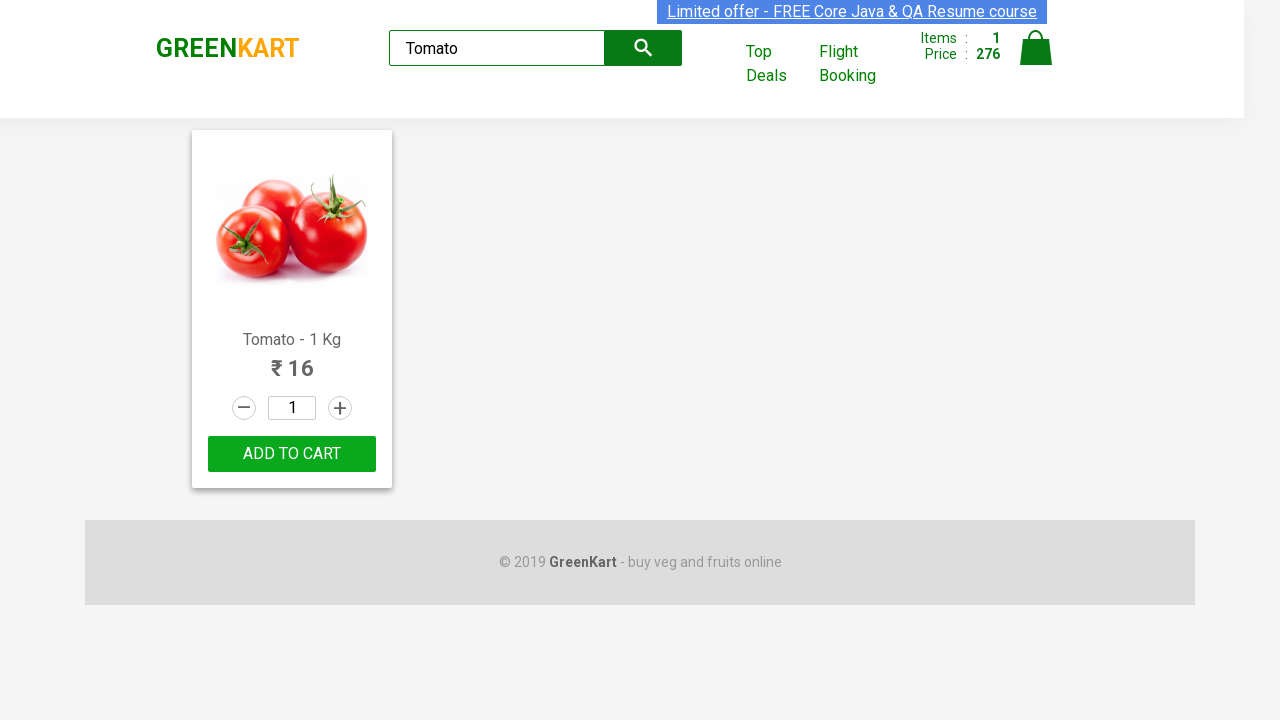

Added Tomato to cart at (292, 454) on text="ADD TO CART"
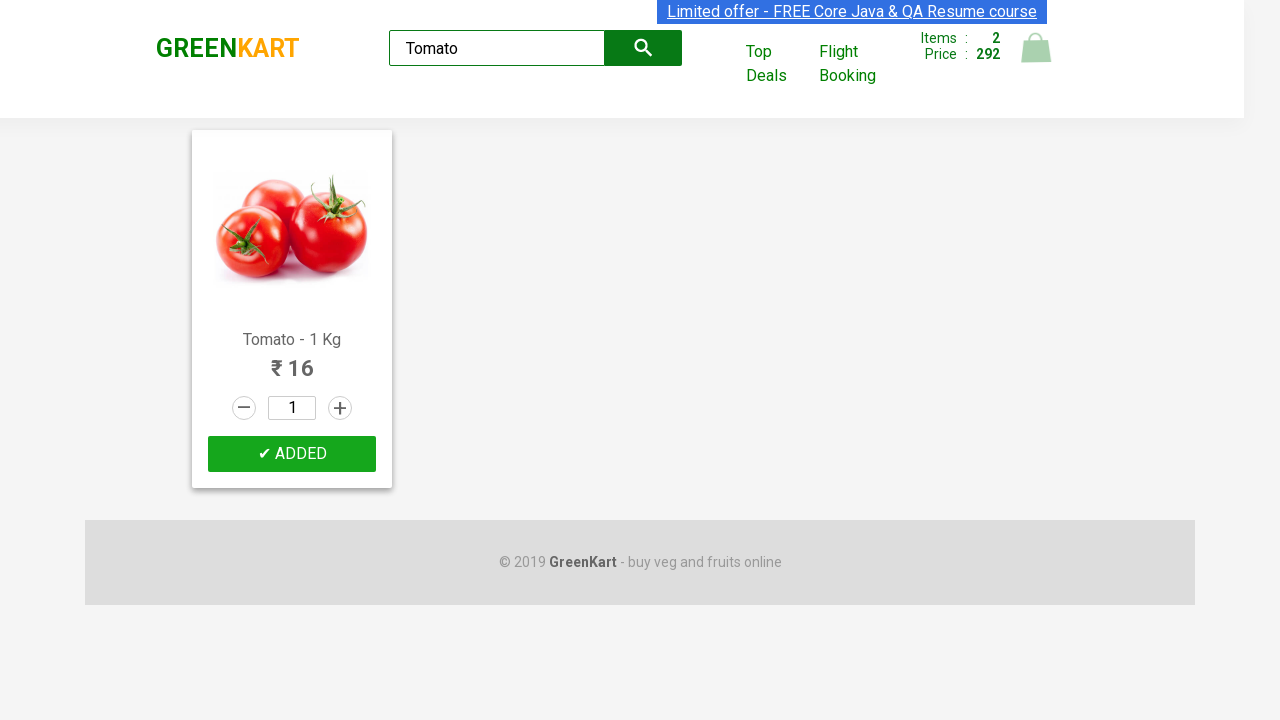

Cleared search field on [type="search"]
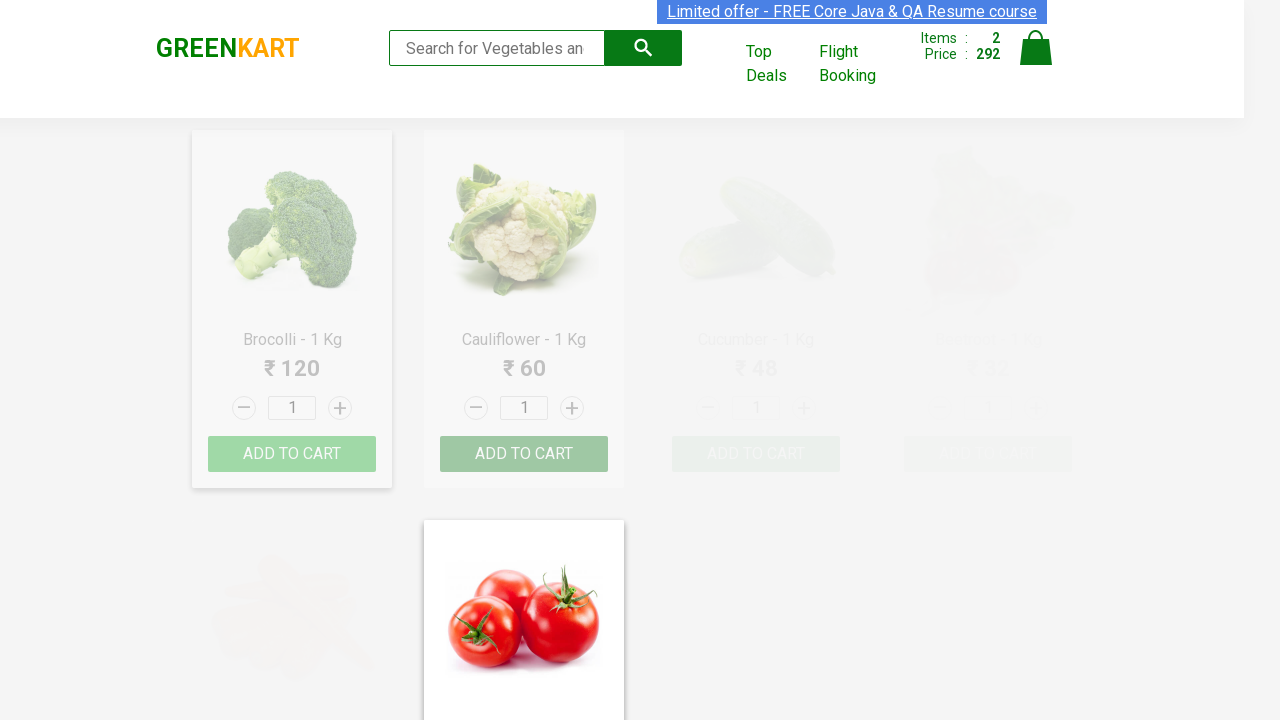

Filled search field with 'Corn' on [type="search"]
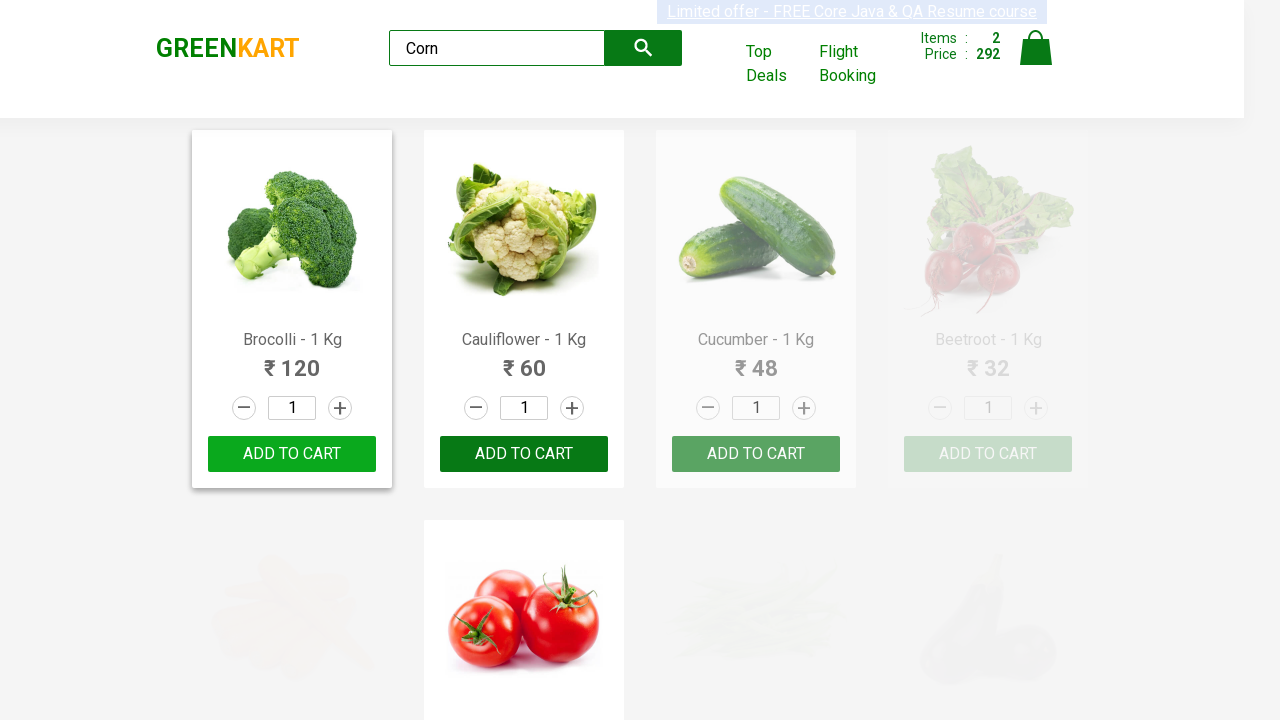

Waited 3 seconds for Corn search results to load
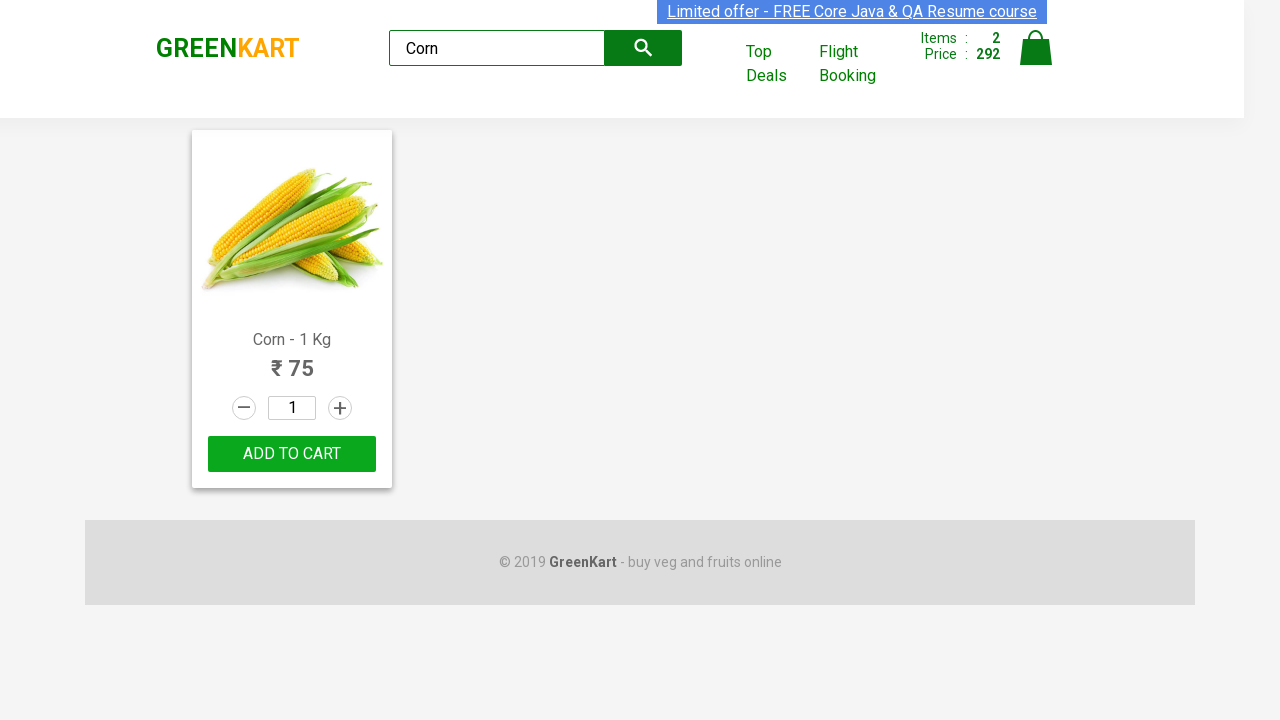

Added Corn to cart at (292, 454) on text="ADD TO CART"
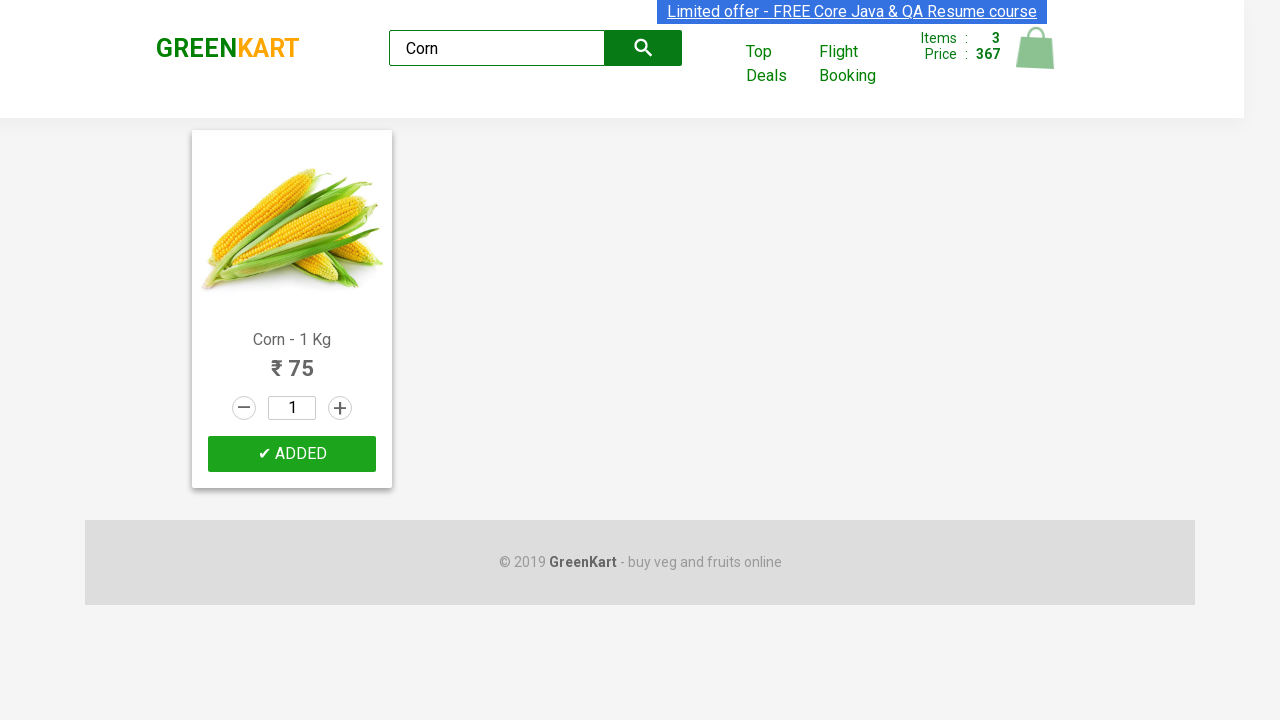

Cleared search field on [type="search"]
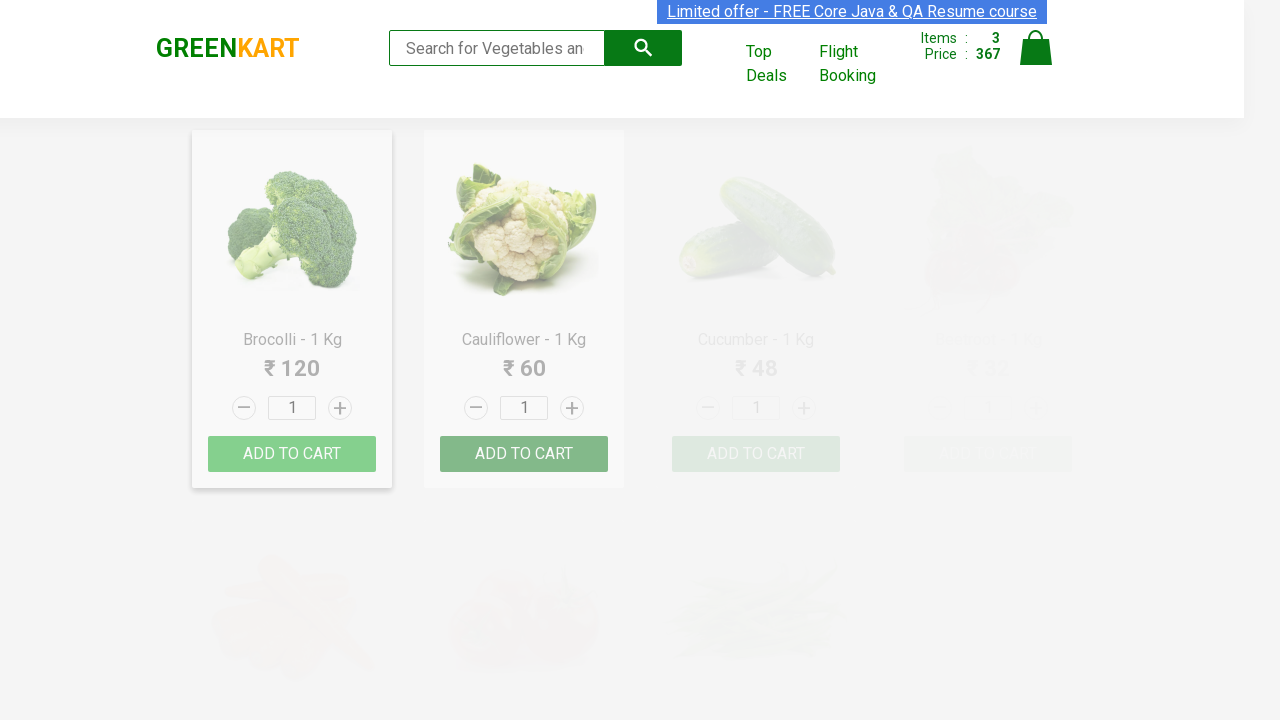

Filled search field with 'Banana' on [type="search"]
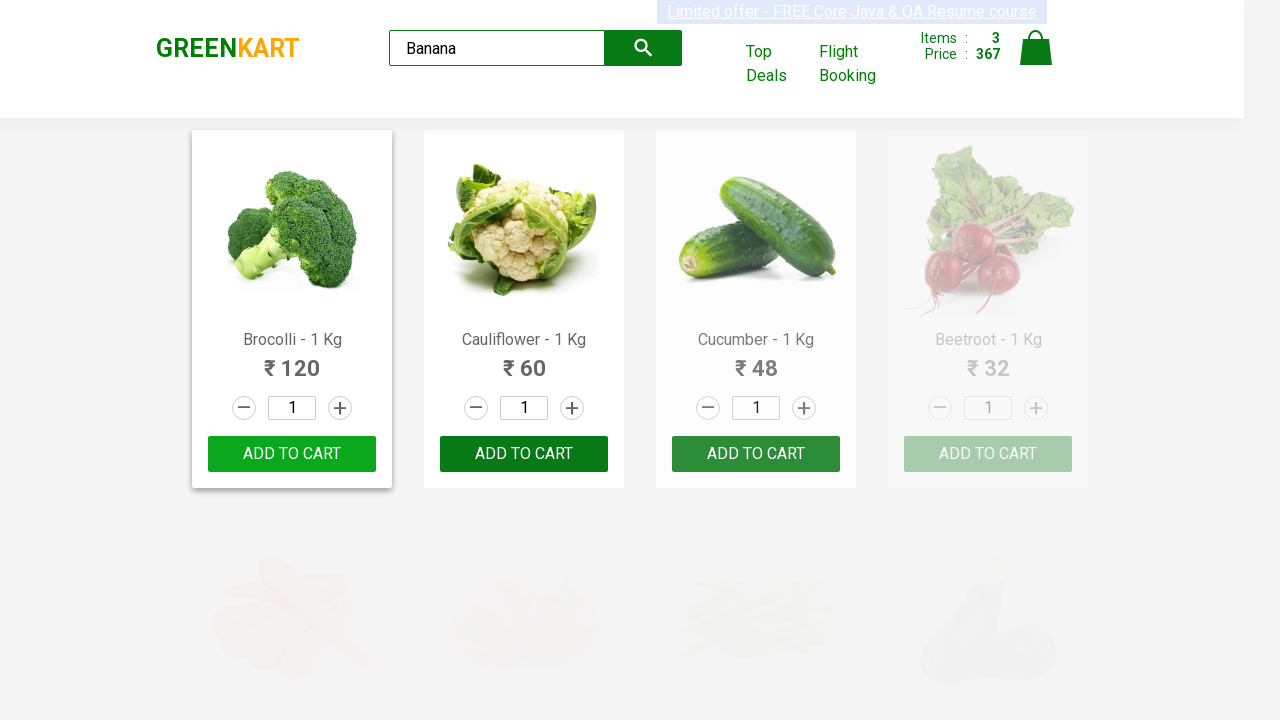

Waited 3 seconds for Banana search results to load
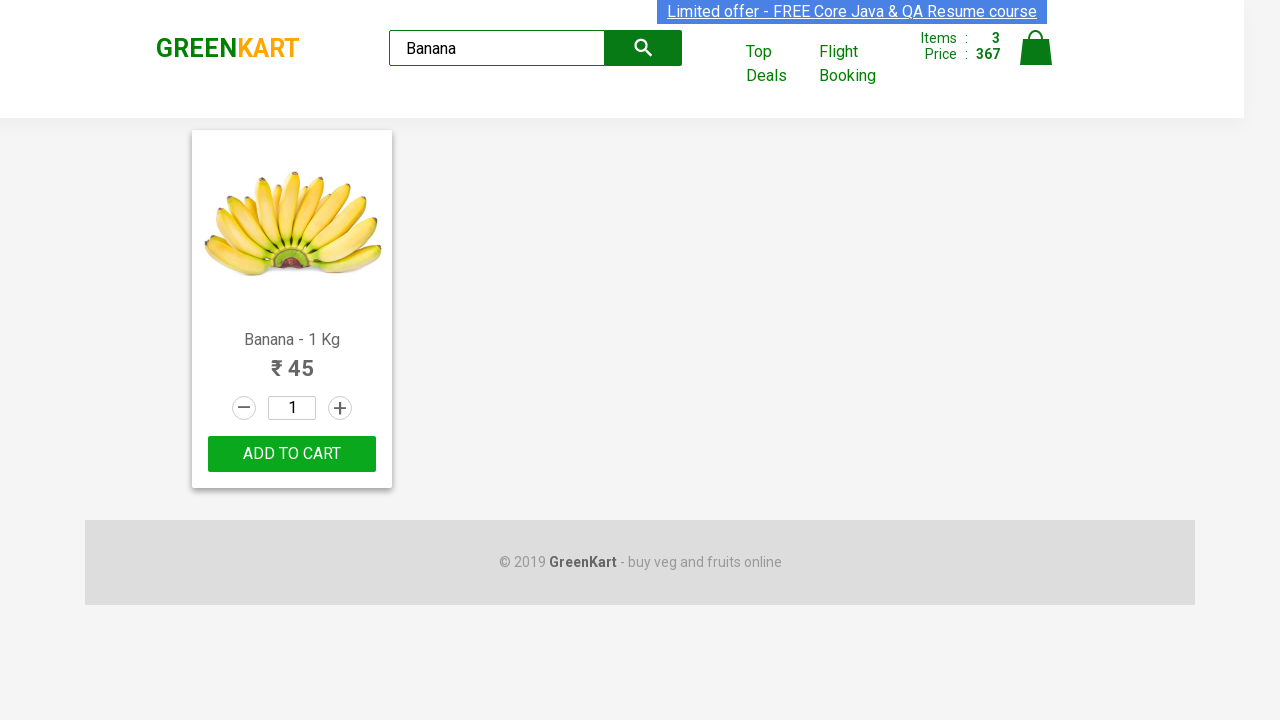

Added Banana to cart at (292, 454) on text="ADD TO CART"
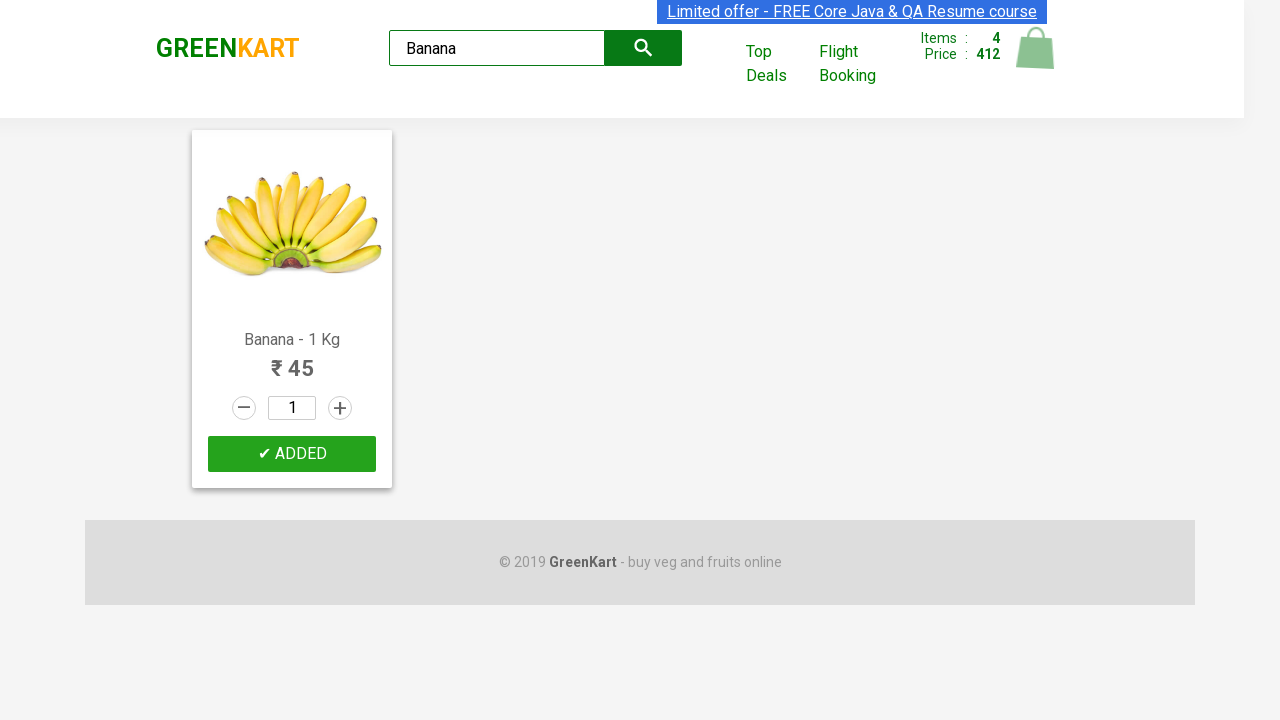

Clicked cart icon to open shopping cart at (1036, 59) on .cart-icon
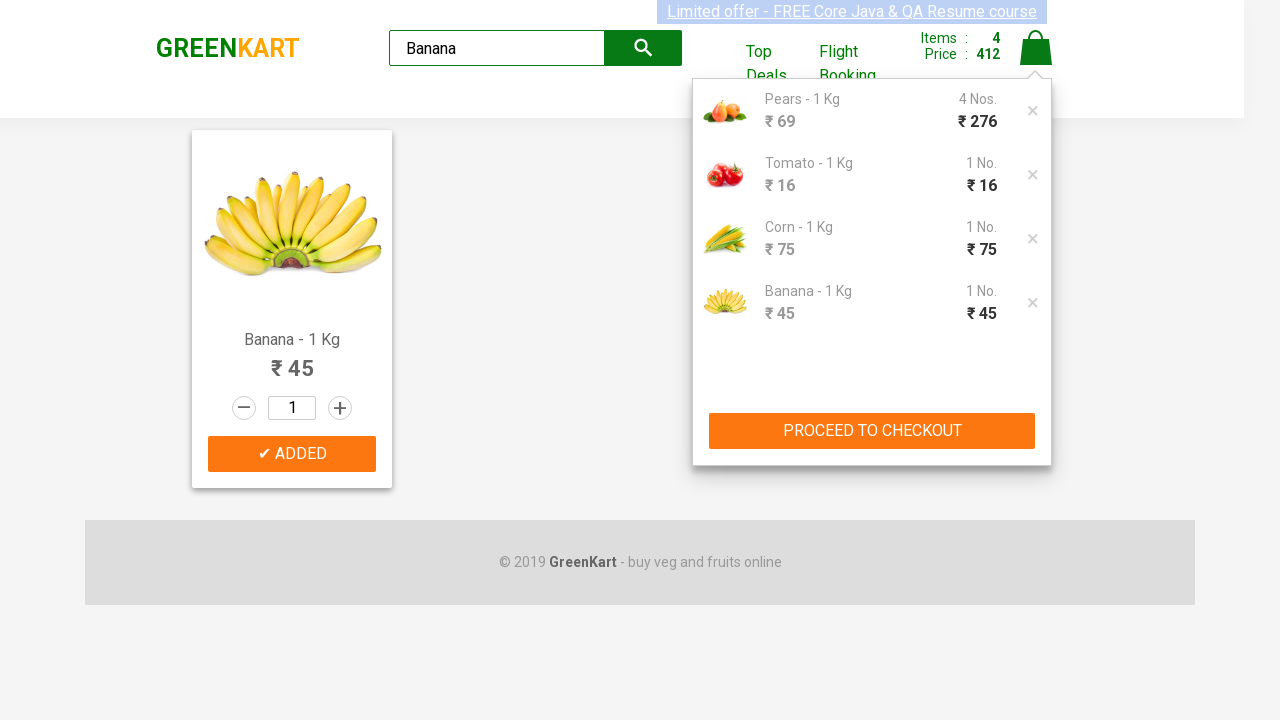

Clicked 'PROCEED TO CHECKOUT' button at (872, 431) on text="PROCEED TO CHECKOUT"
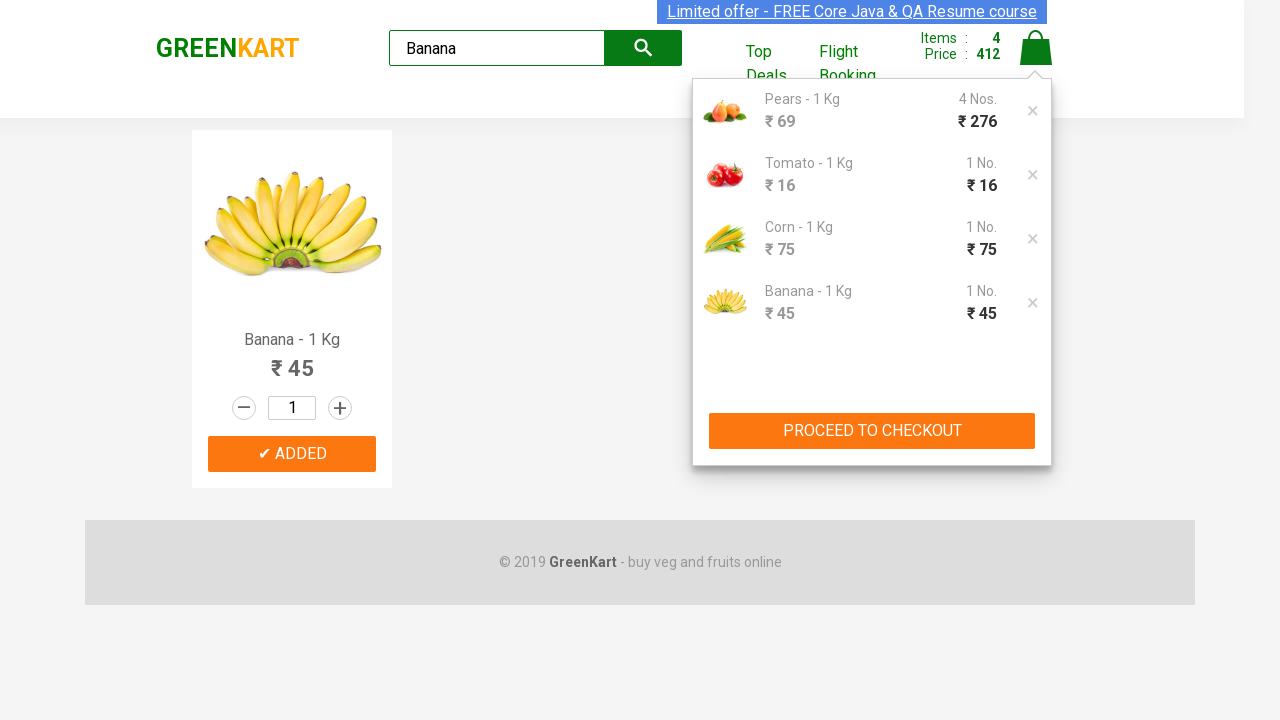

Filled promo code field with '412' on .promoCode
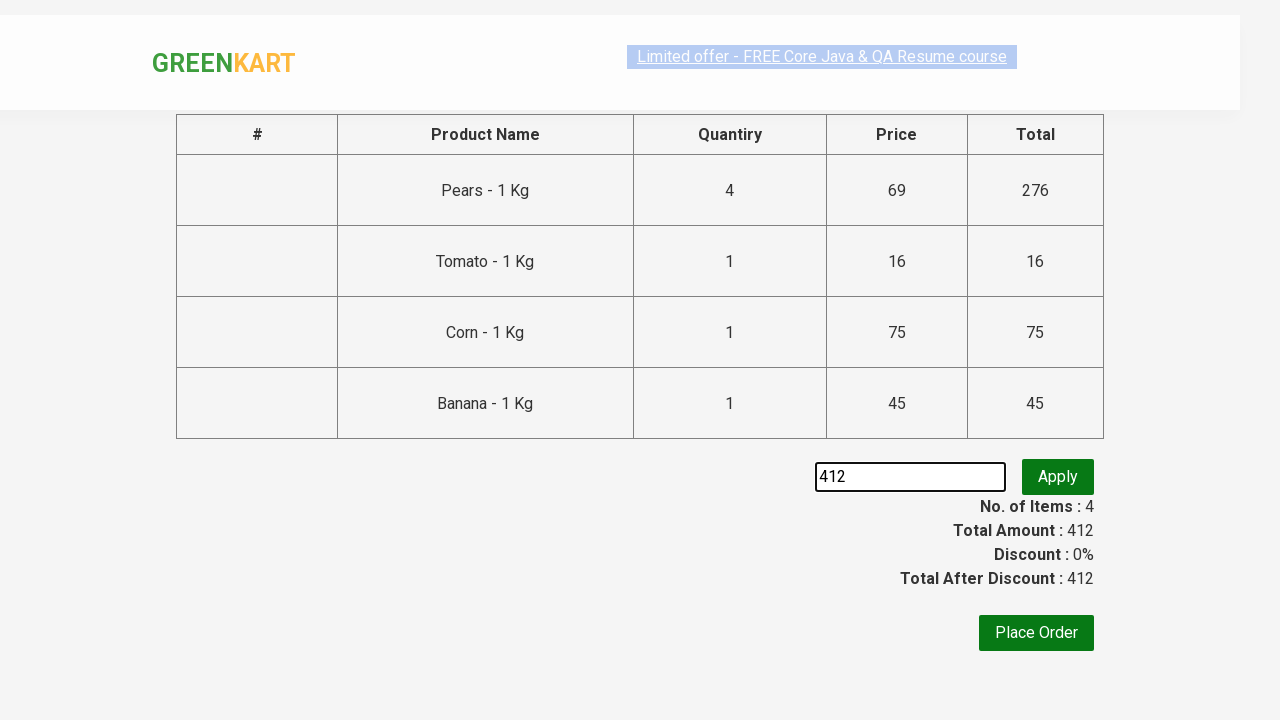

Clicked promo code apply button at (1058, 477) on .promoBtn
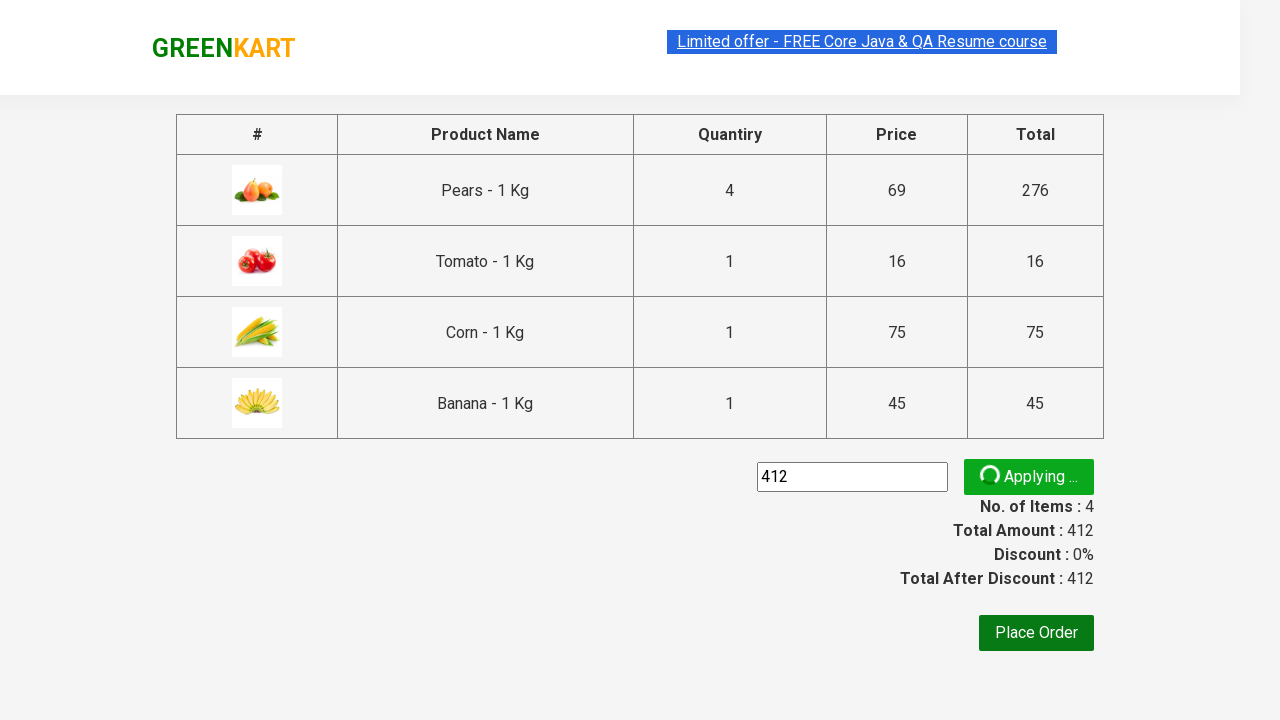

Waited 7 seconds for promo code validation response
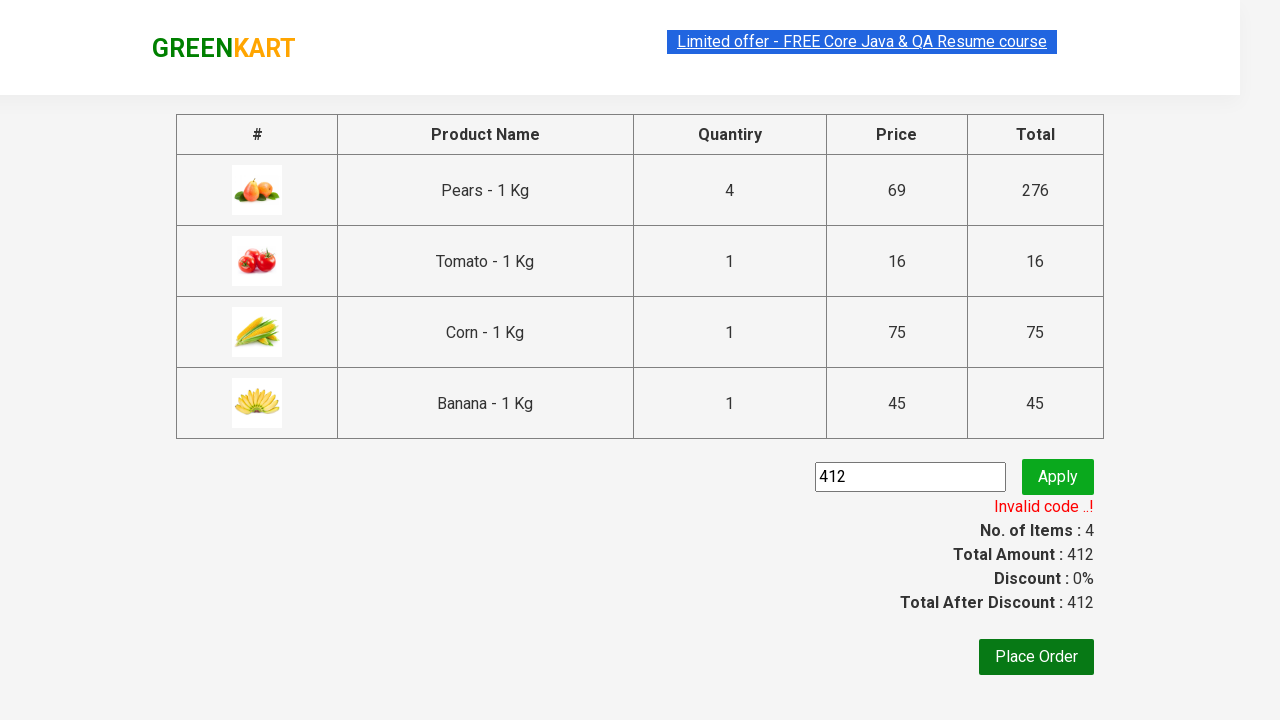

Verified 'Invalid code ..!' message is displayed
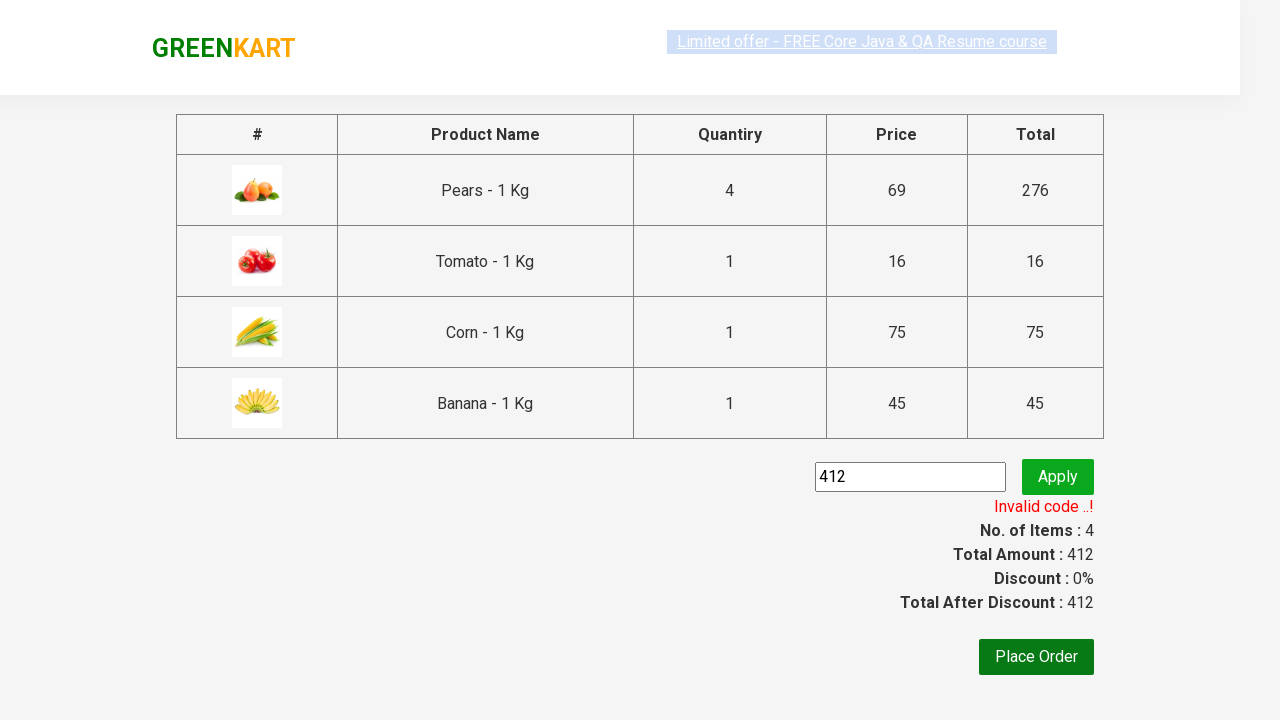

Clicked 'Place Order' button at (1036, 657) on text="Place Order"
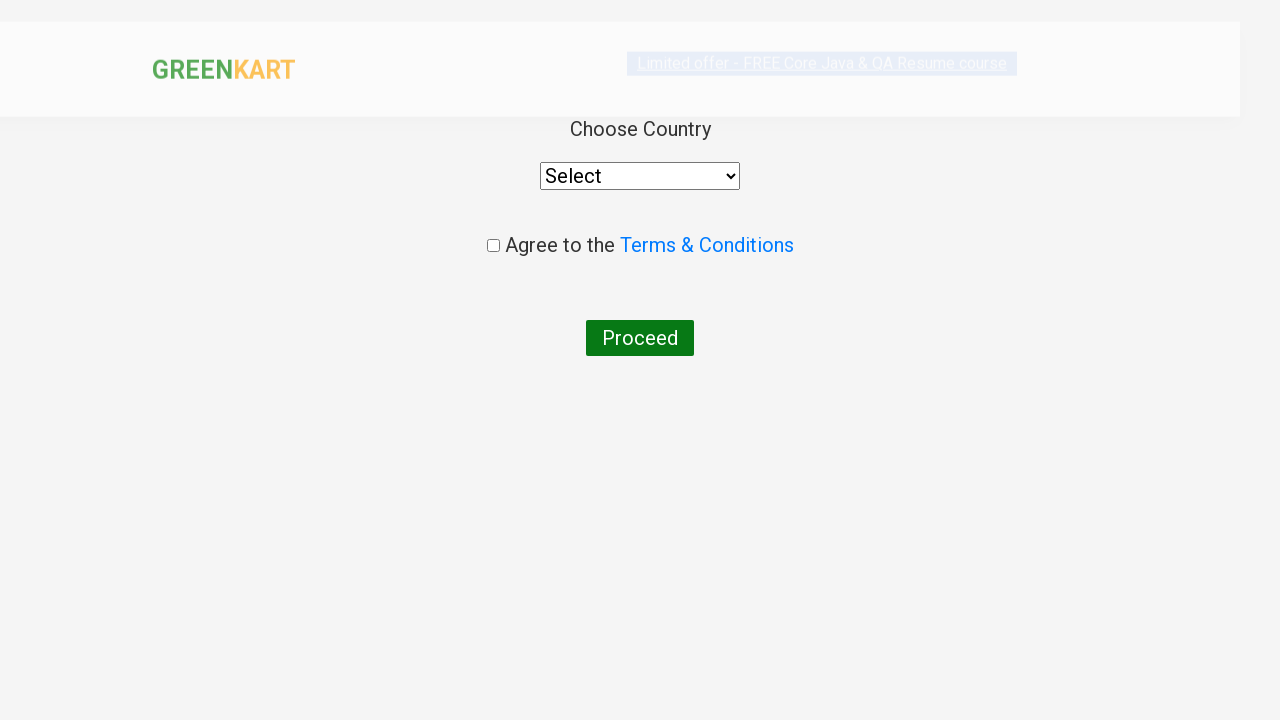

Selected 'Aruba' from country dropdown on select
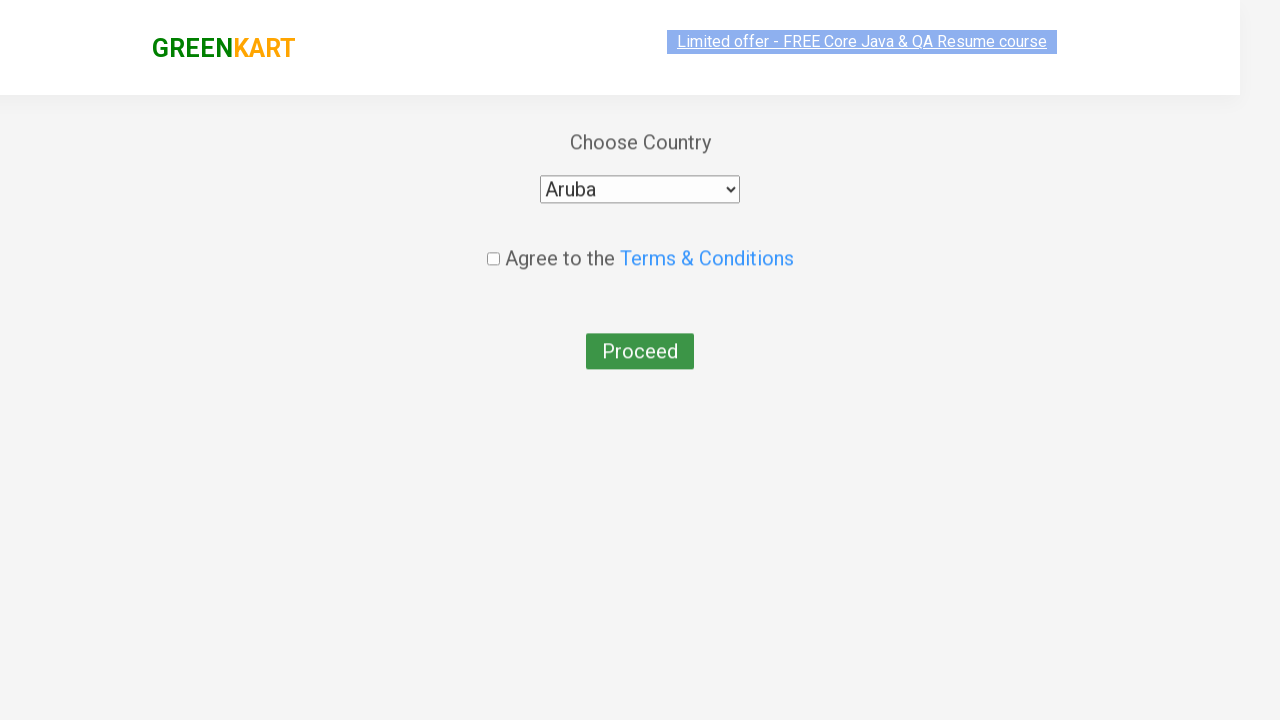

Checked terms and conditions checkbox at (493, 246) on .chkAgree
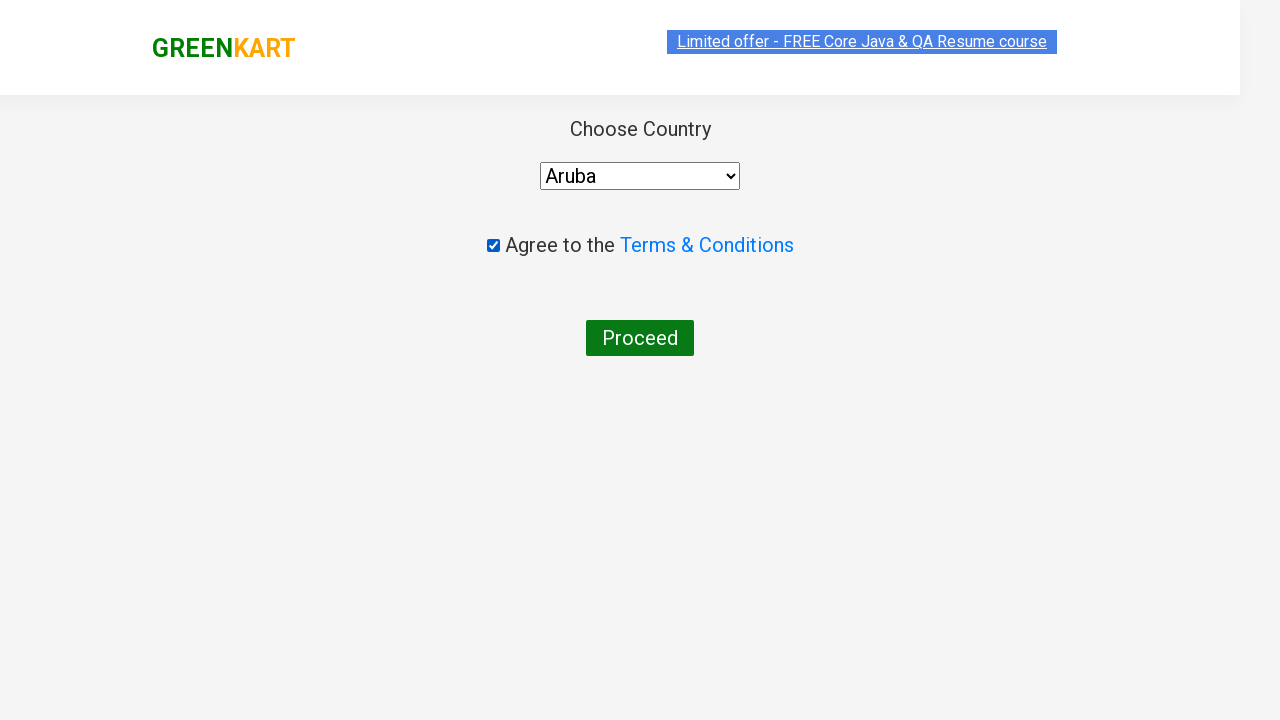

Clicked 'Proceed' button to complete order at (640, 338) on text="Proceed"
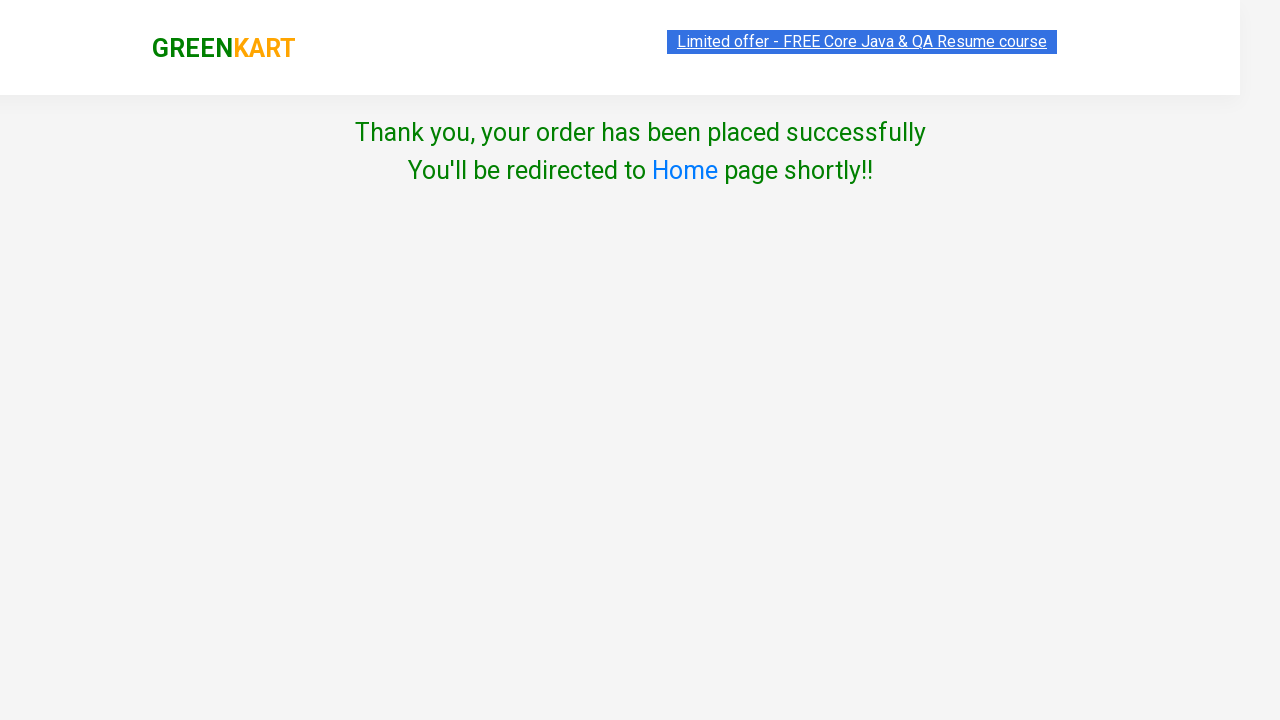

Waited 10 seconds for order completion
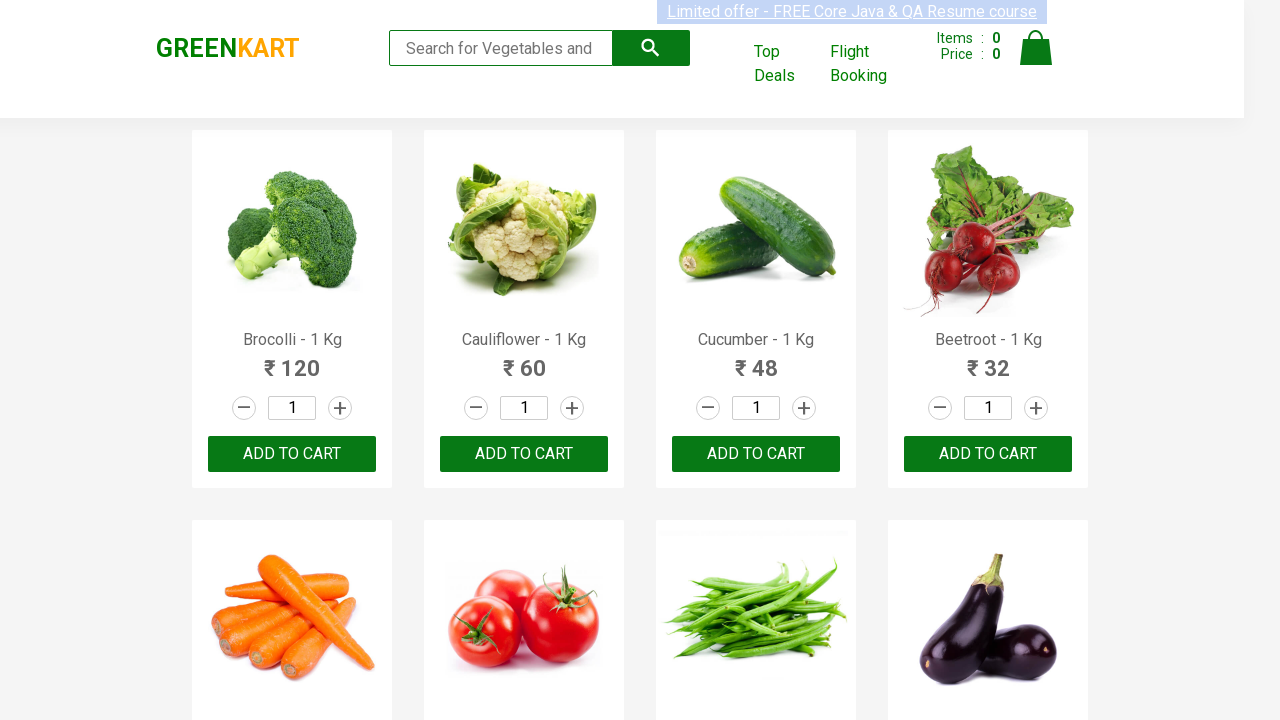

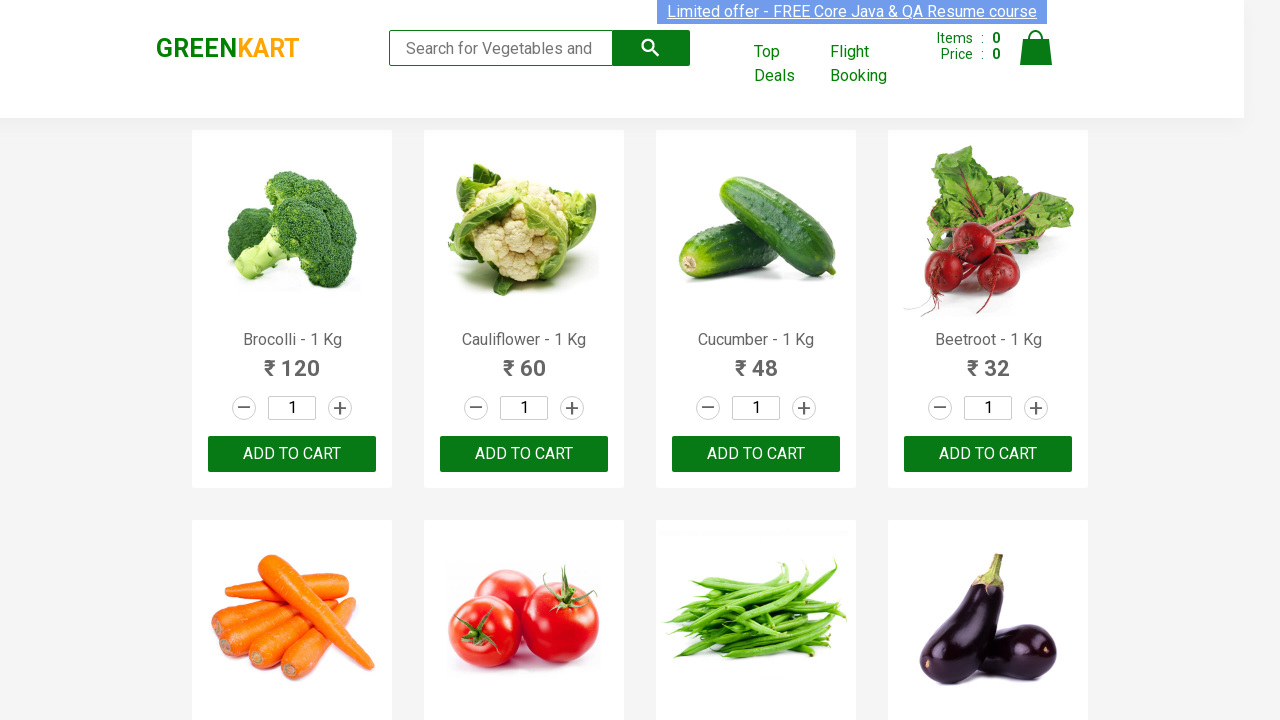